Navigates to a test automation practice blog, fills in a textarea with text, scrolls to make it visible, and interacts with the form element

Starting URL: https://testautomationpractice.blogspot.com/

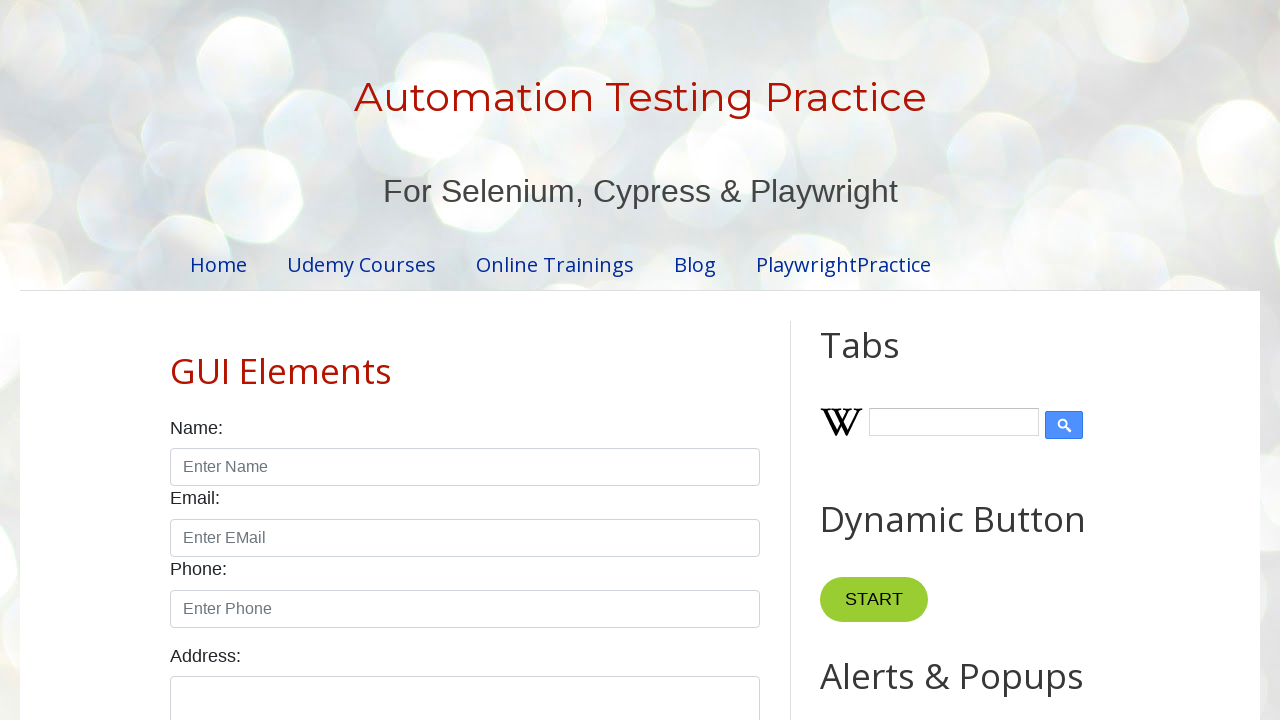

Navigated to test automation practice blog
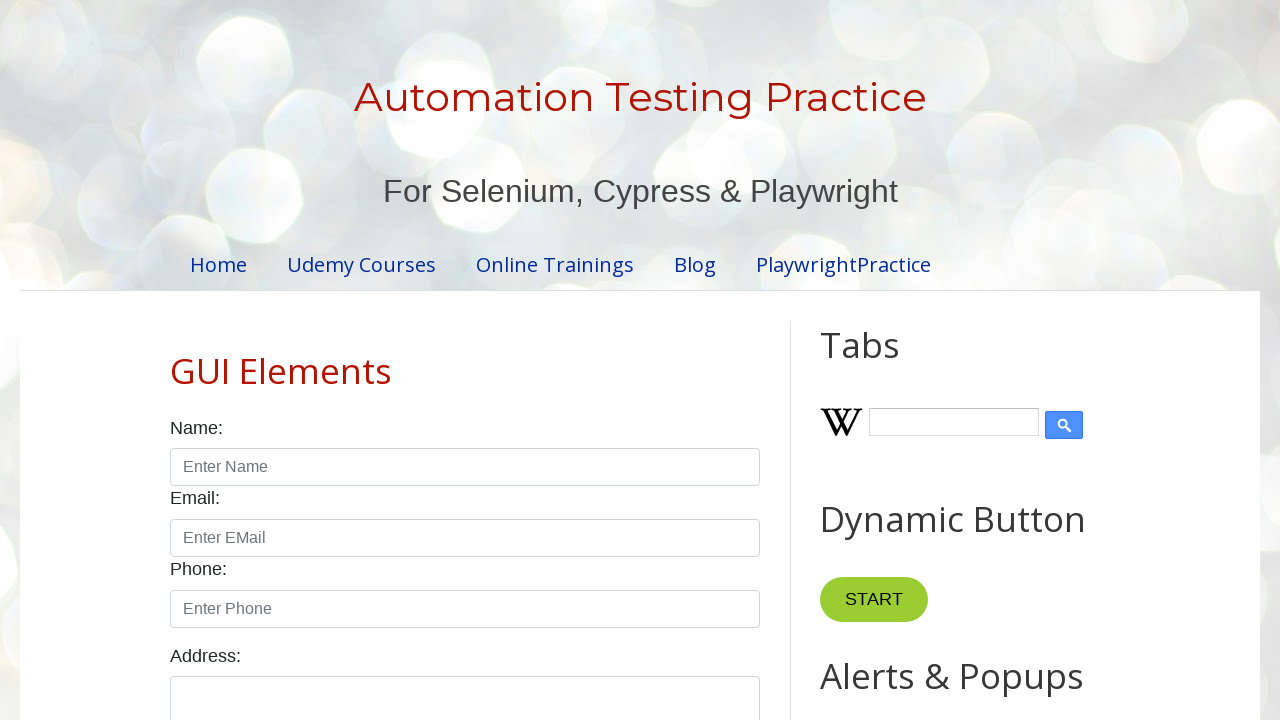

Filled textarea with 'I am from pune learning selenium' on textarea#textarea
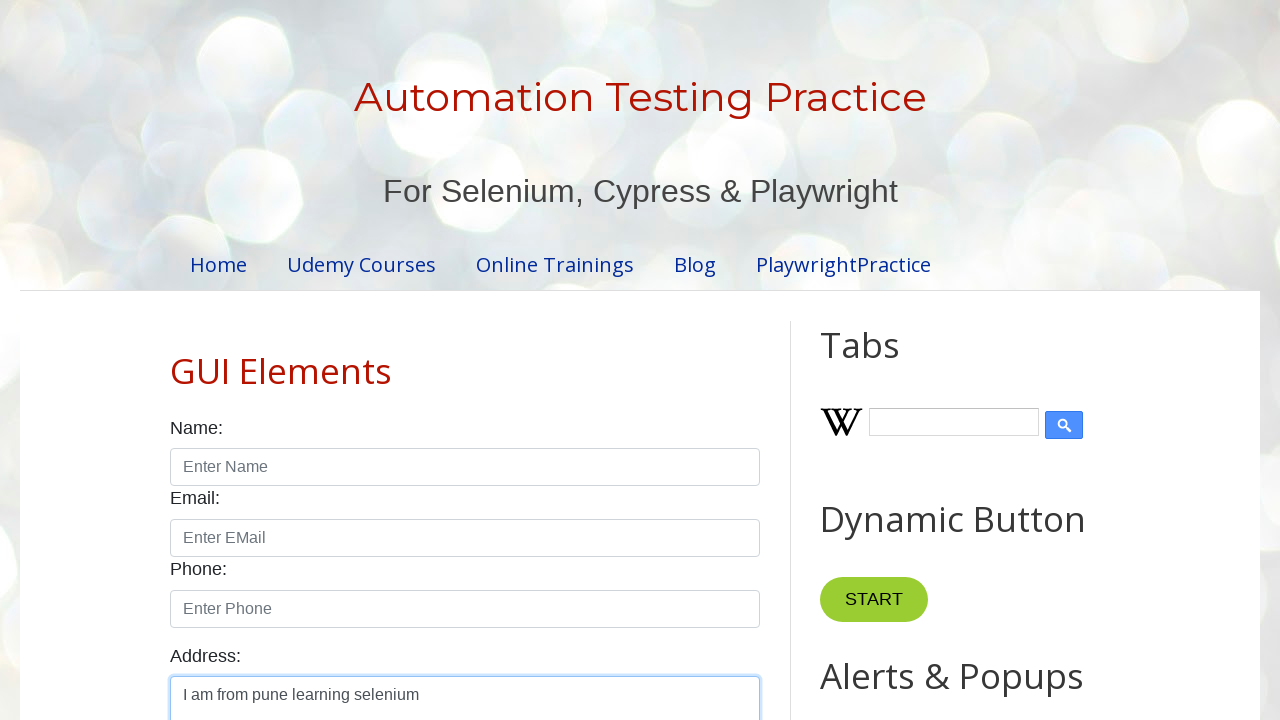

Scrolled textarea into view
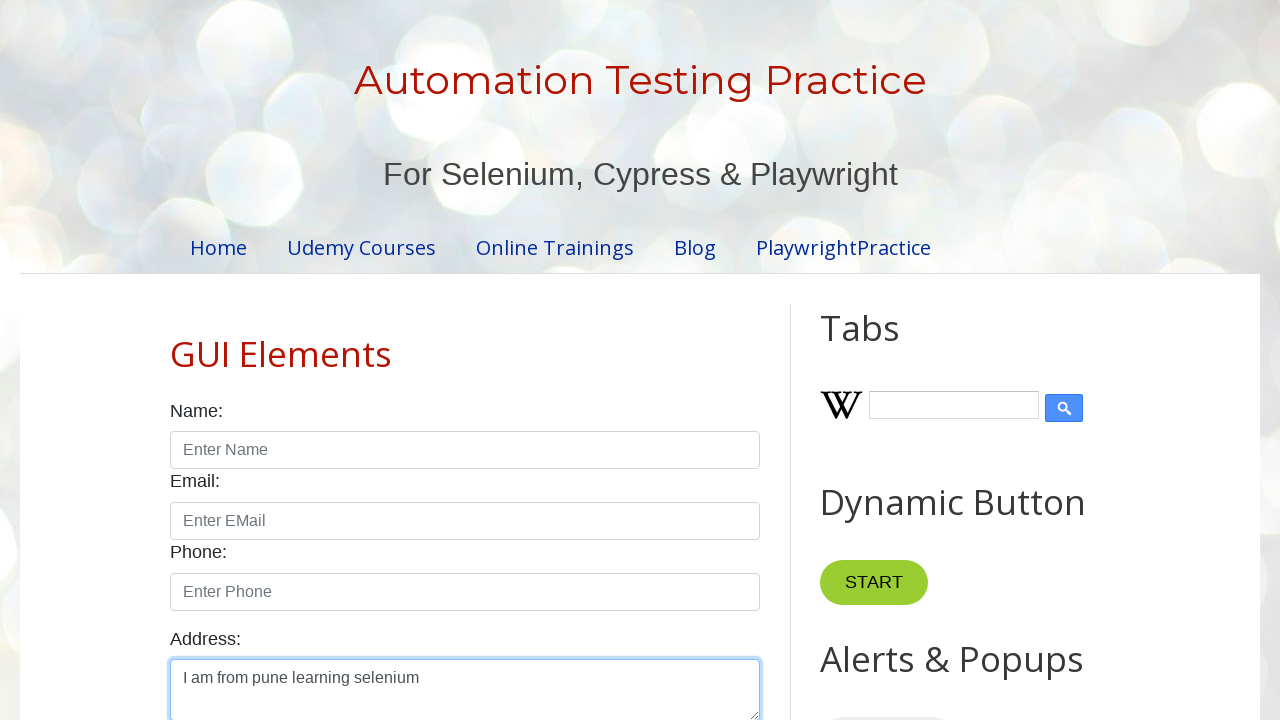

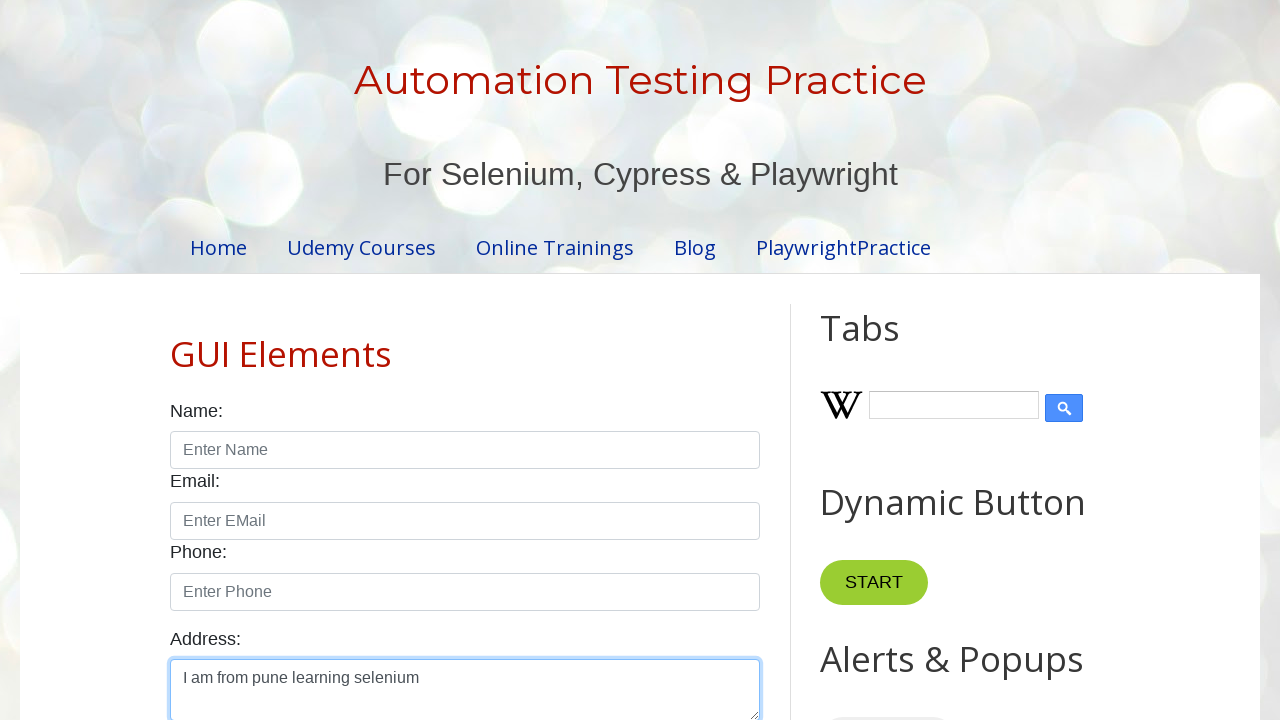